Extracts a dollar amount from text using regex and enters it

Starting URL: https://obstaclecourse.tricentis.com/Obstacles/81012

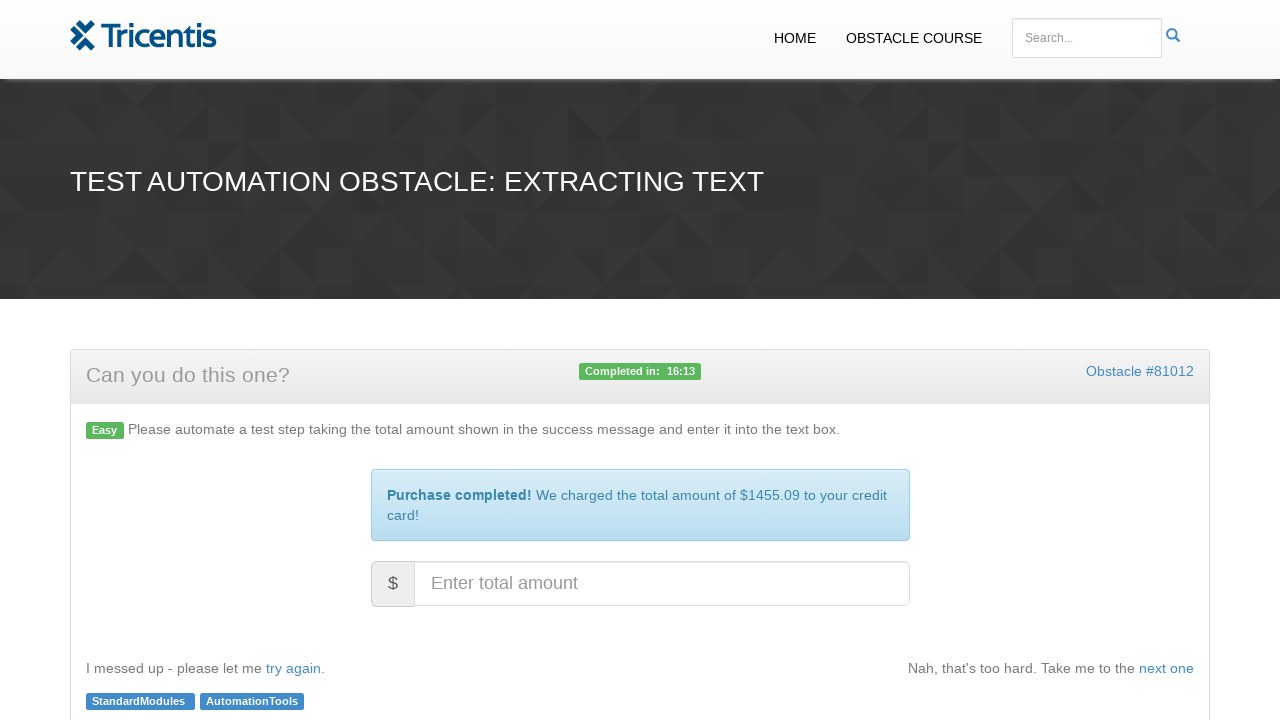

Navigated to obstacle course page
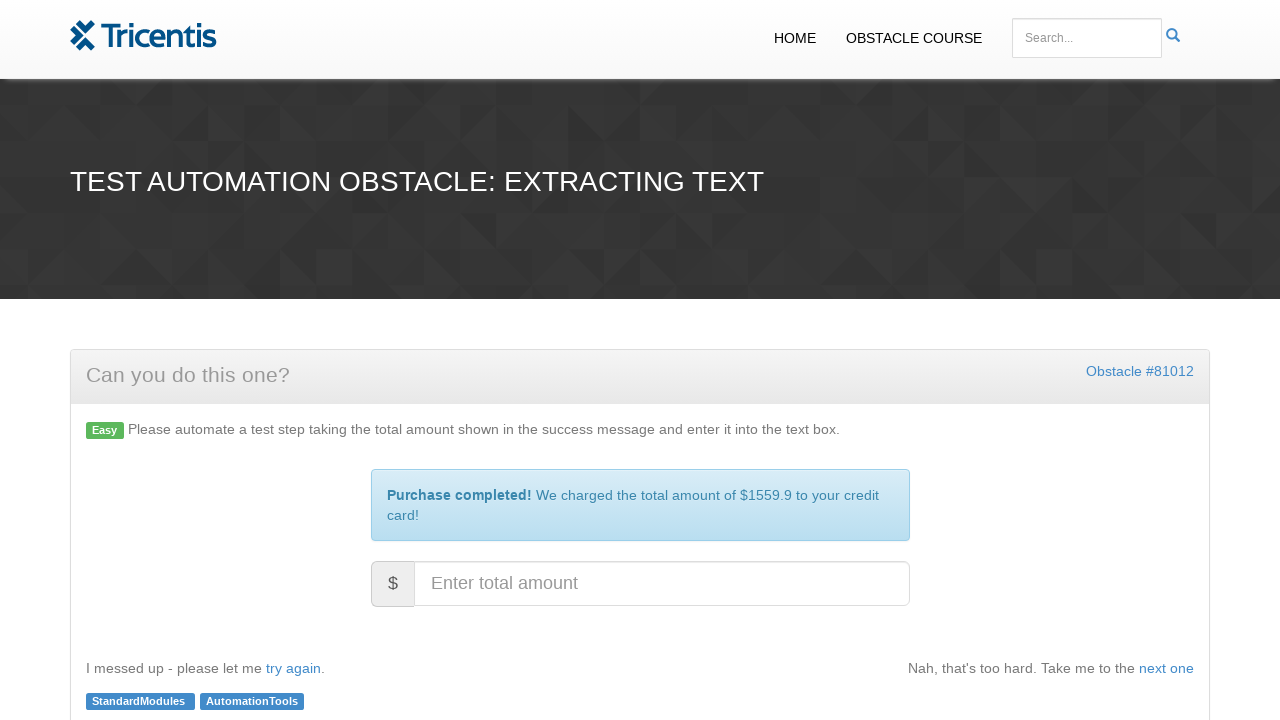

Retrieved success message text from alert
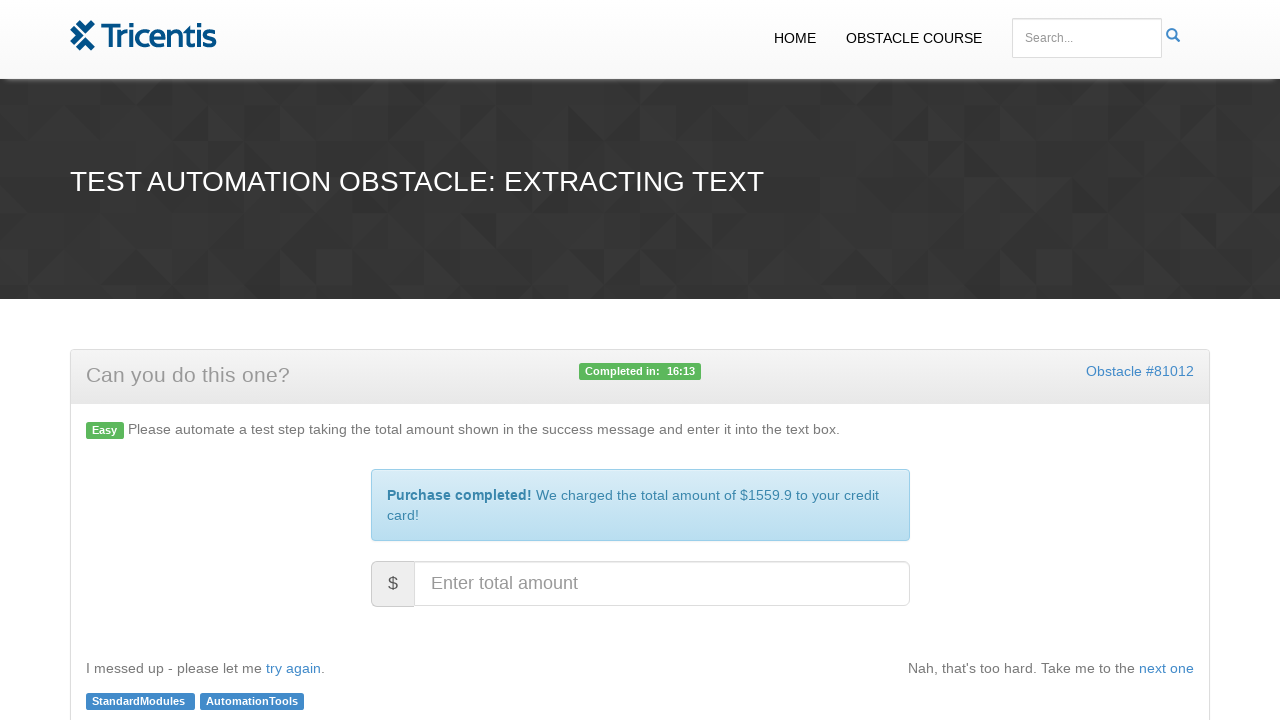

Extracted dollar amount from text using regex
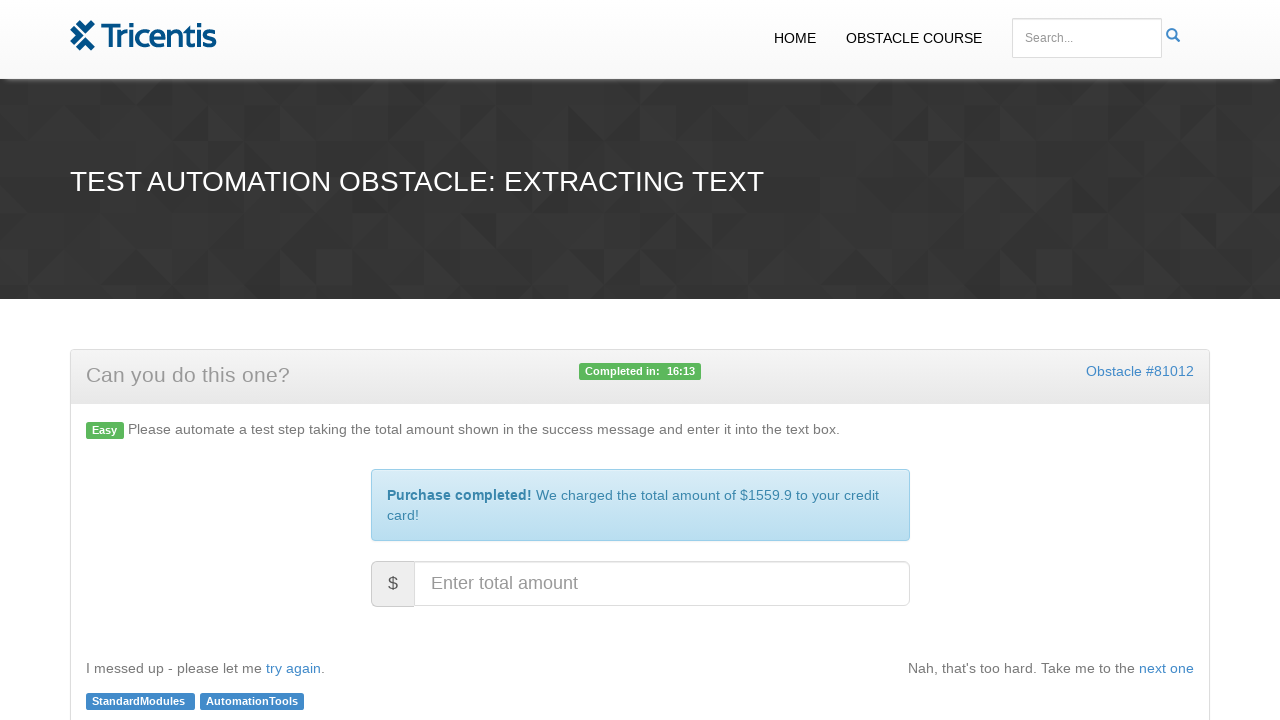

Parsed amount value: $1559.9
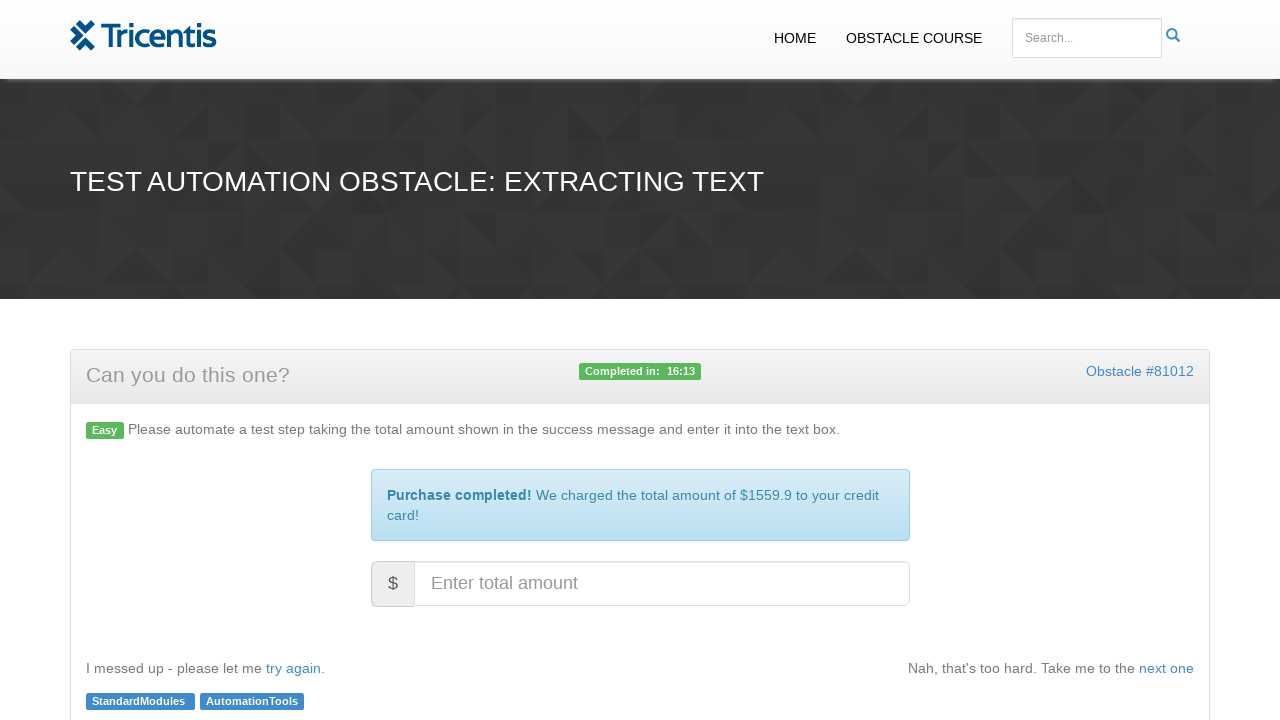

Entered extracted amount '$1559.9' into total amount field on #totalamountText
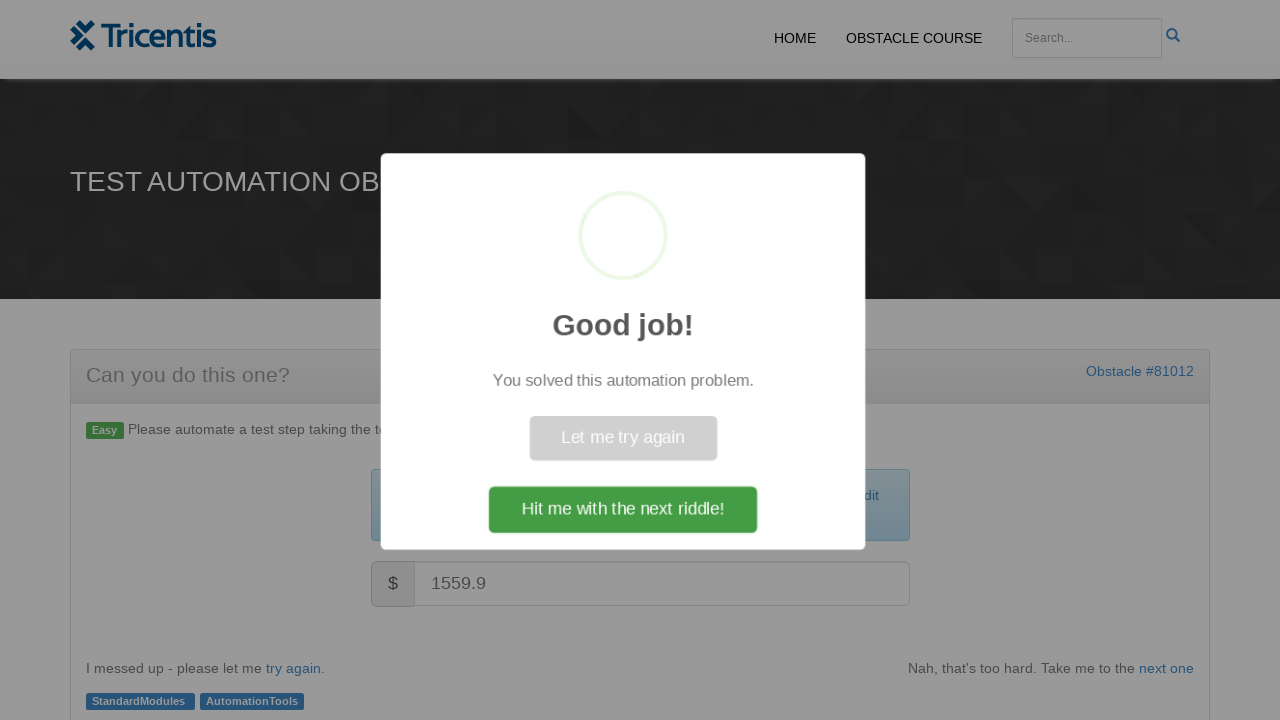

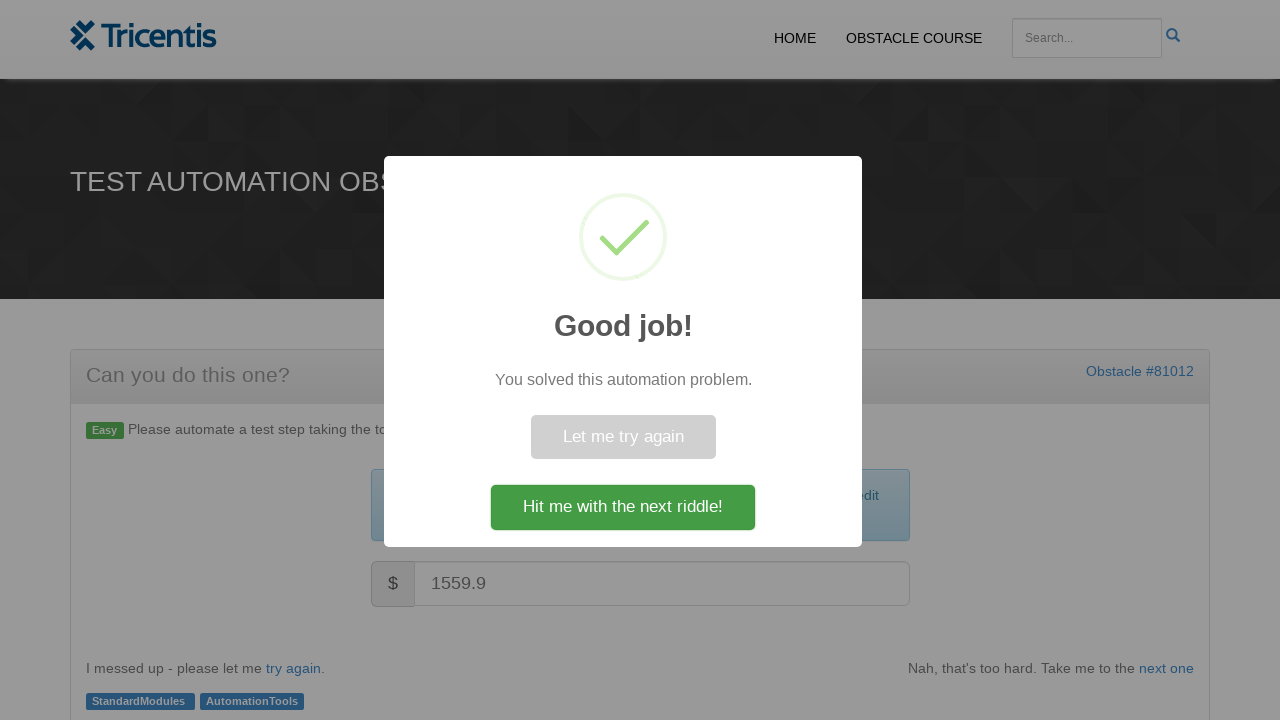